Tests dynamic element loading by clicking a button and verifying the exact text of the paragraph that appears.

Starting URL: https://testeroprogramowania.github.io/selenium/wait2.html

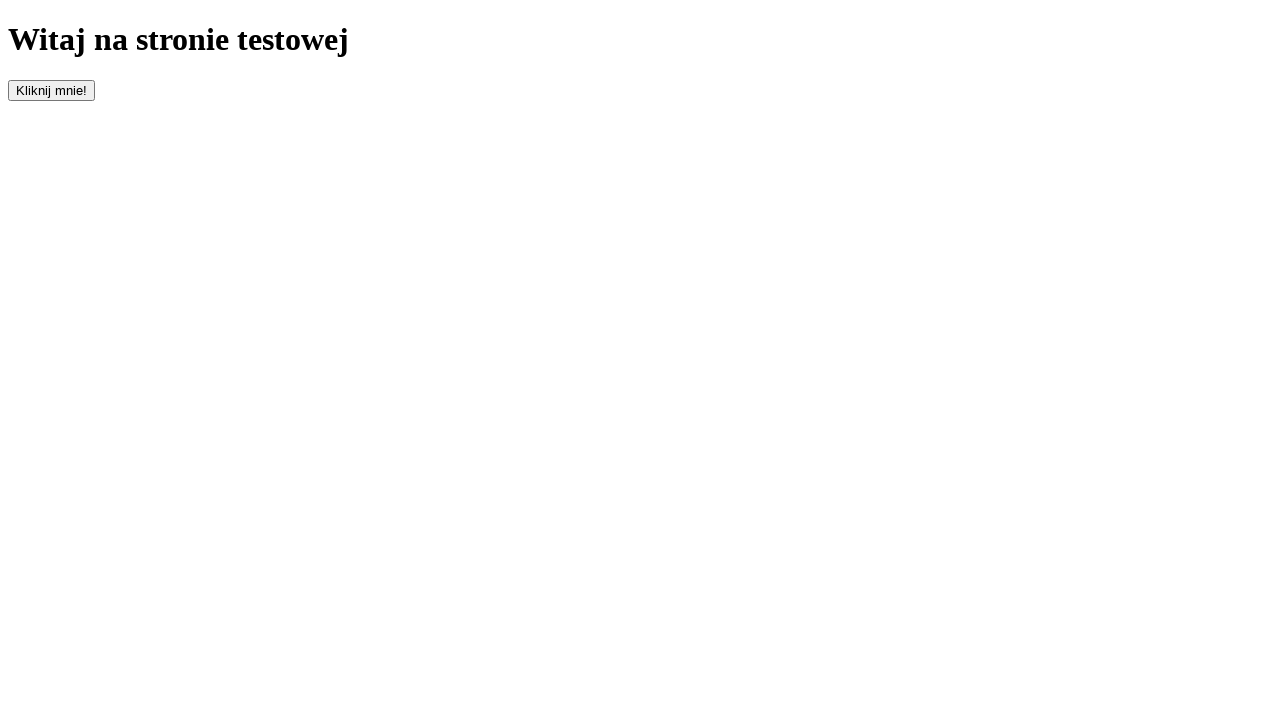

Clicked button with id 'clickOnMe' to trigger dynamic element loading at (52, 90) on #clickOnMe
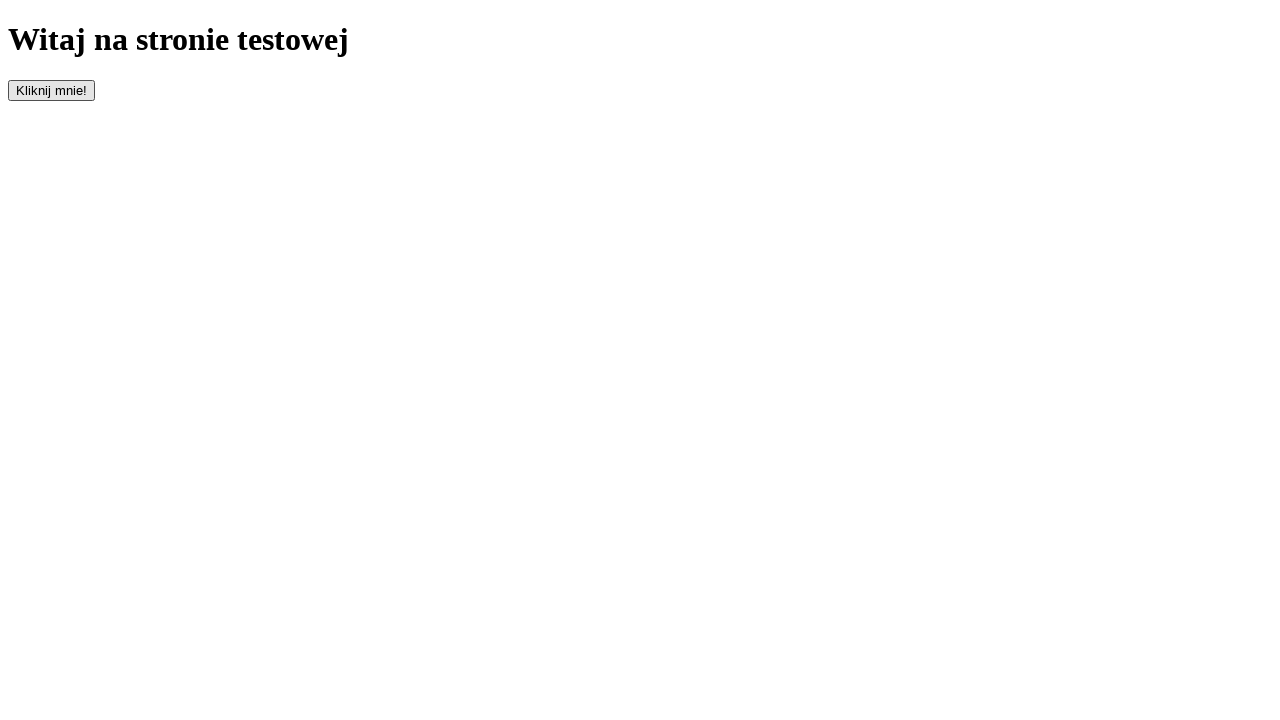

Waited for paragraph element to appear
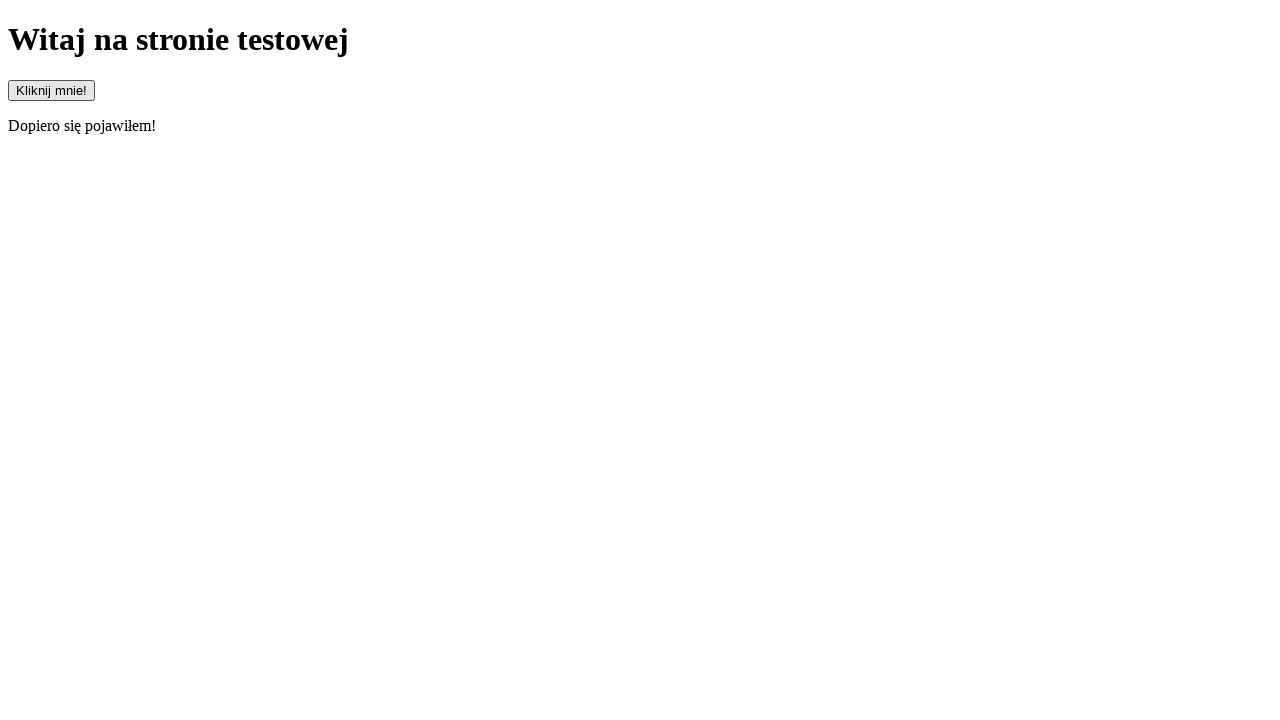

Retrieved text content from paragraph element
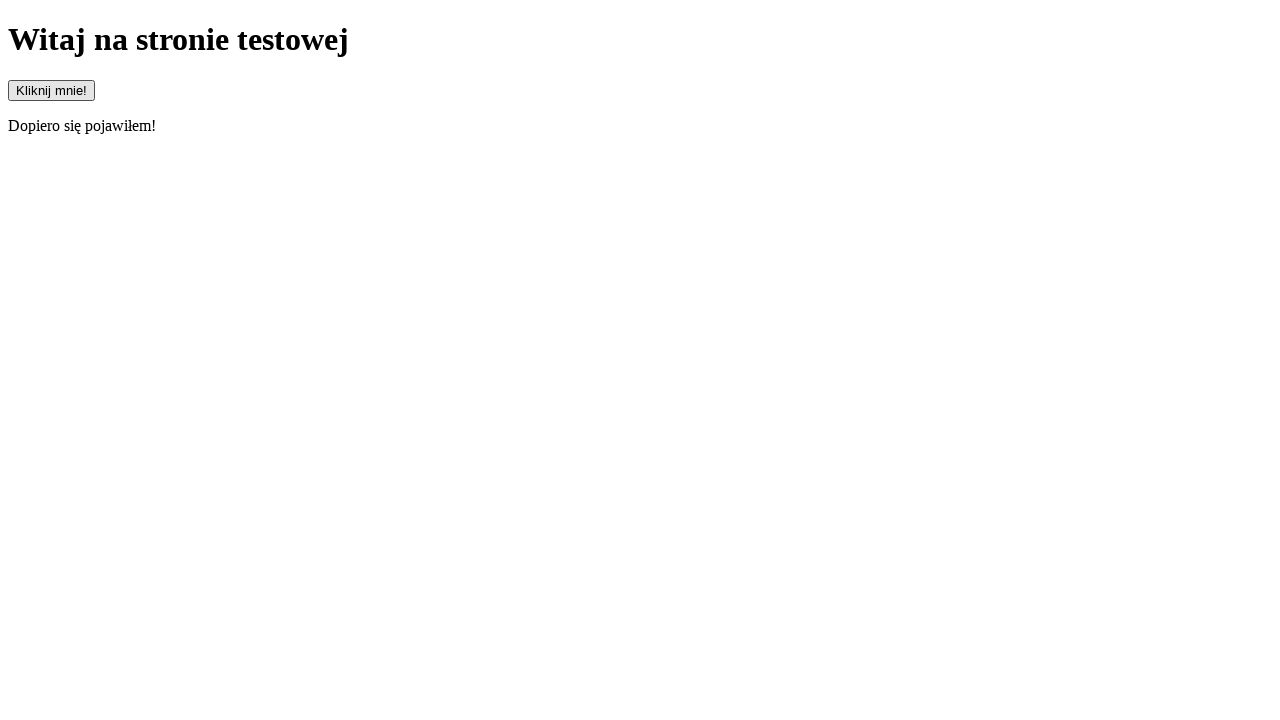

Verified paragraph text matches expected value 'Dopiero się pojawiłem!'
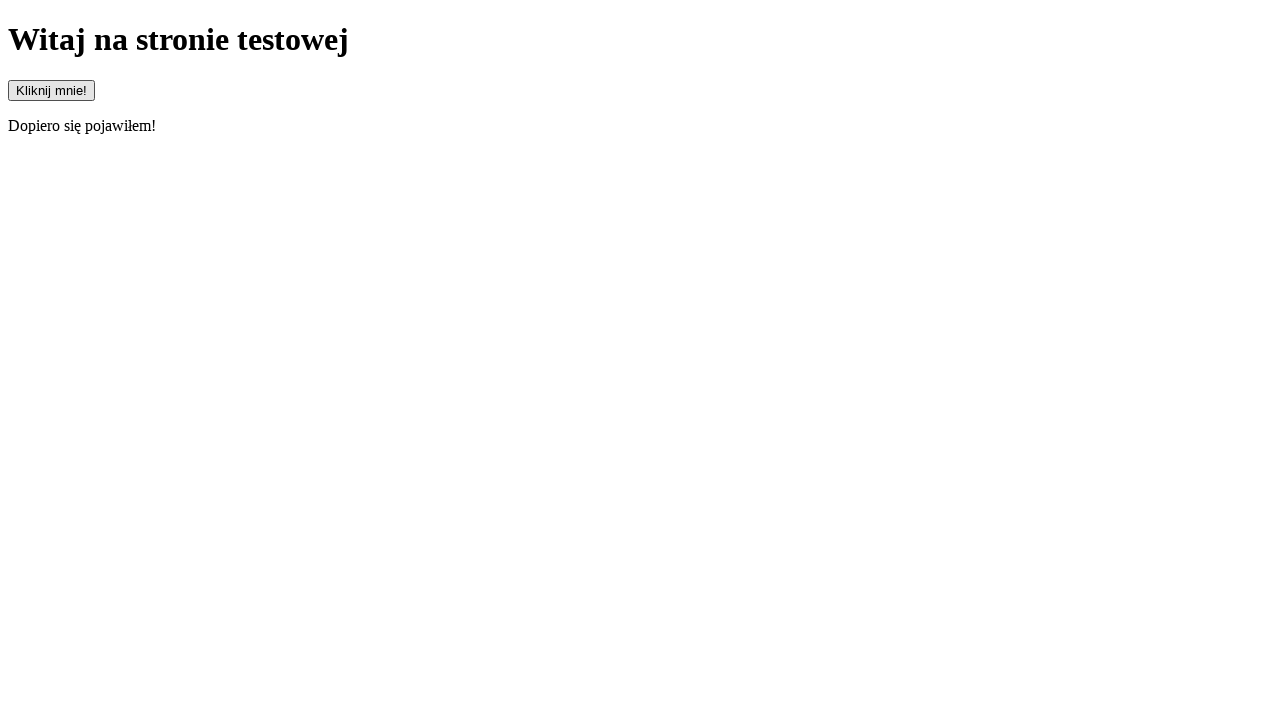

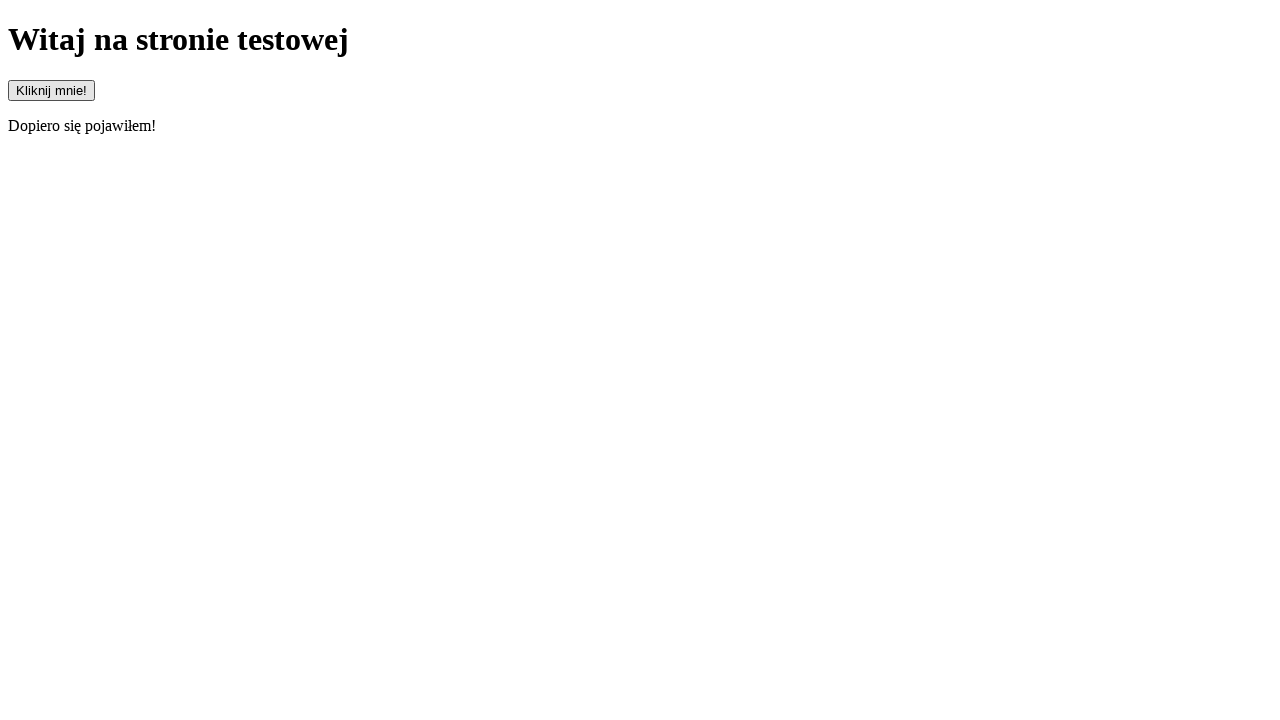